Tests registration form validation by entering an invalid email format and verifying the appropriate error messages are shown

Starting URL: https://alada.vn/tai-khoan/dang-ky.html

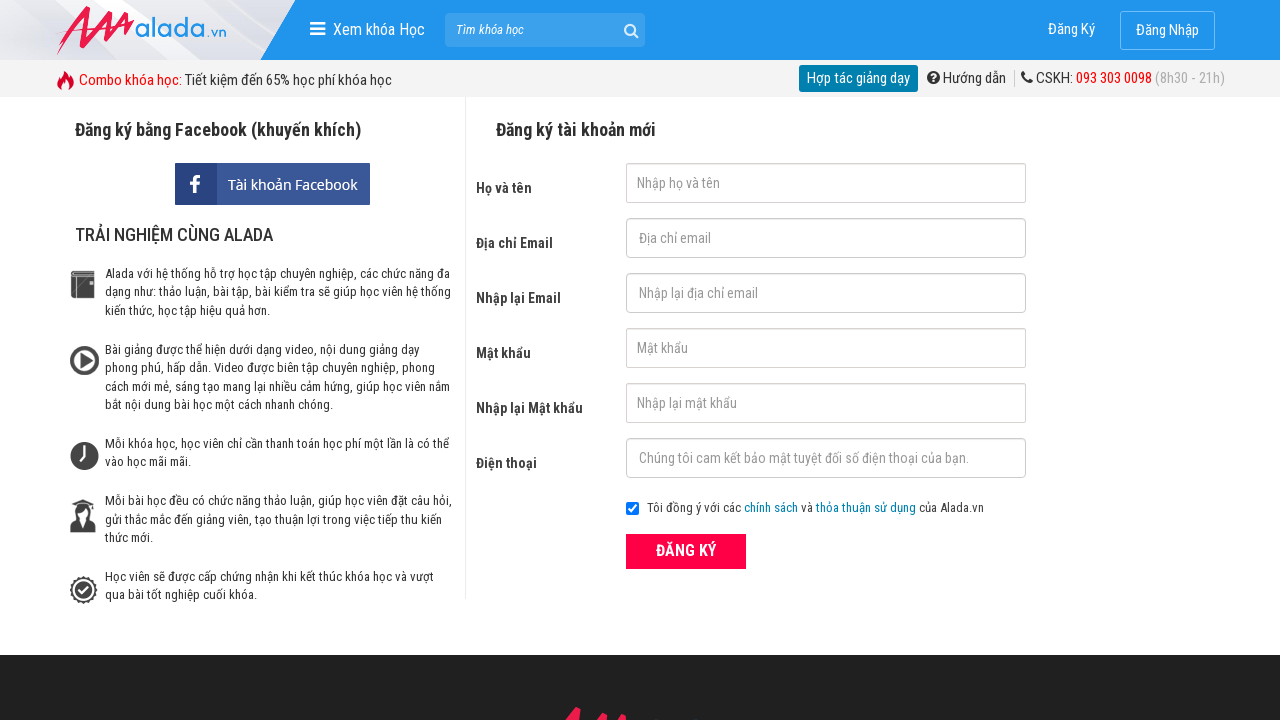

Filled name field with 'Mỹ Linh' on #txtFirstname
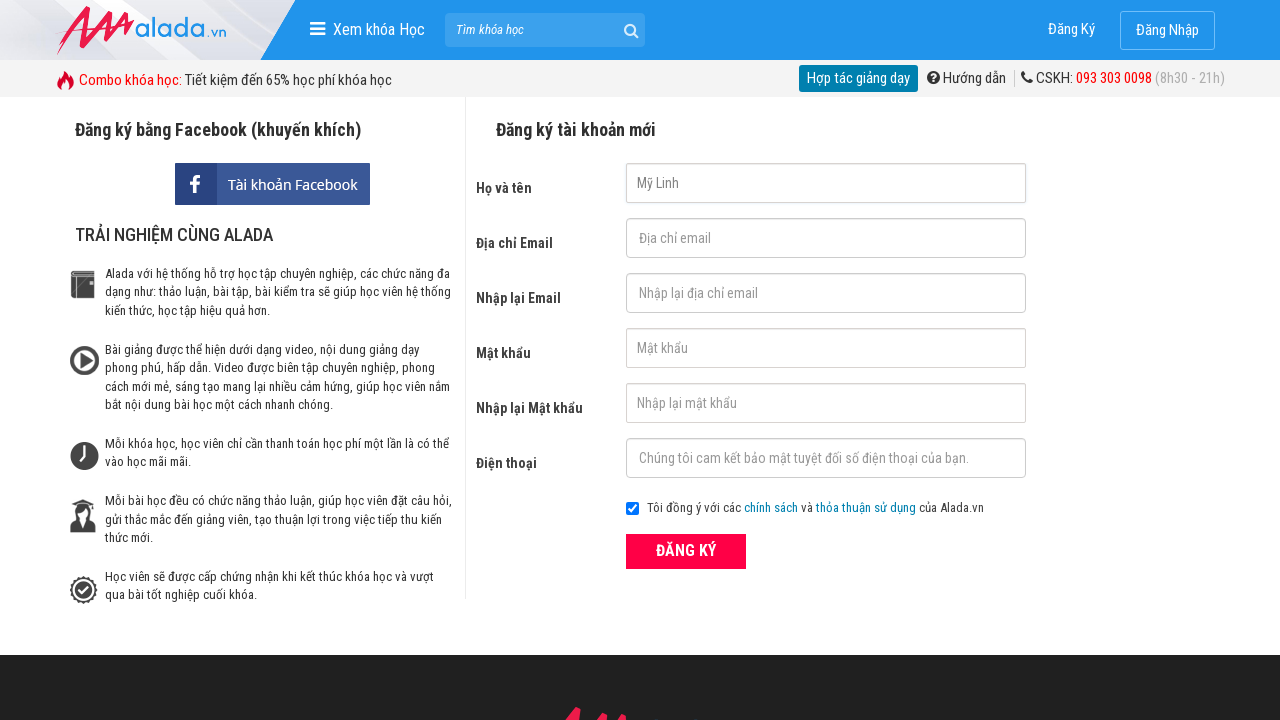

Filled email field with invalid format 'linhntm' on #txtEmail
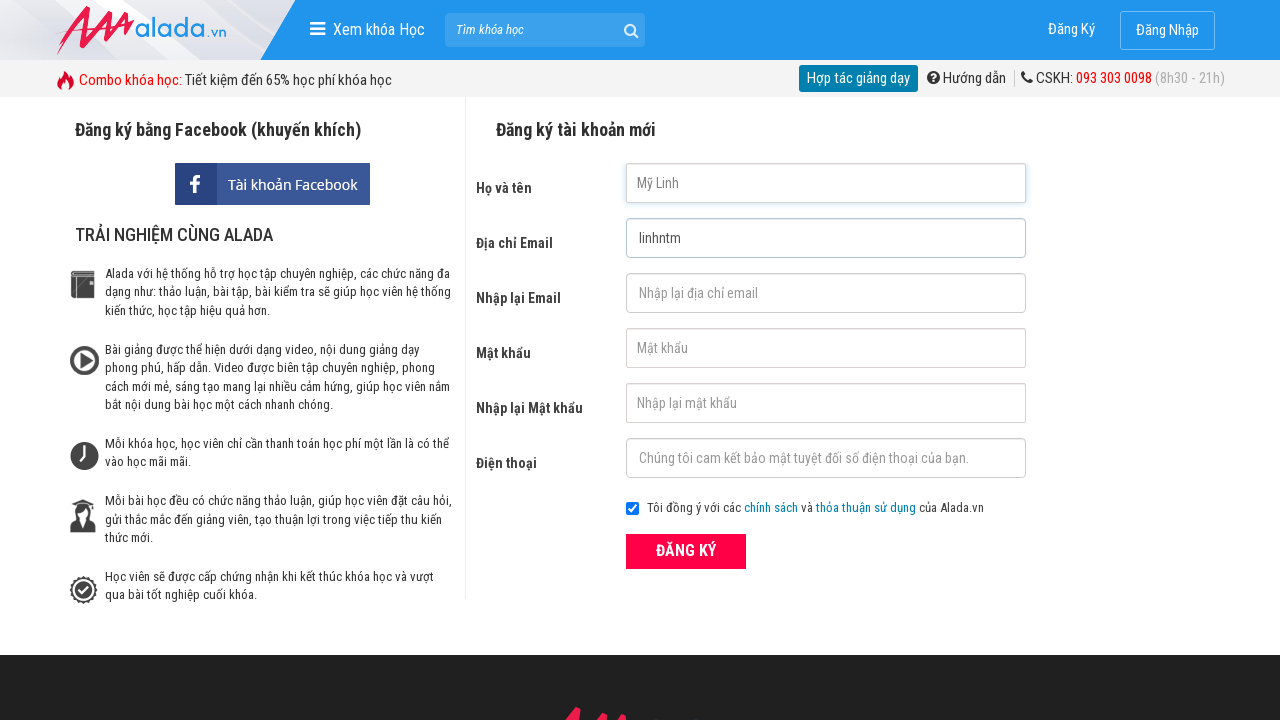

Filled confirm email field with invalid format 'linhntm' on #txtCEmail
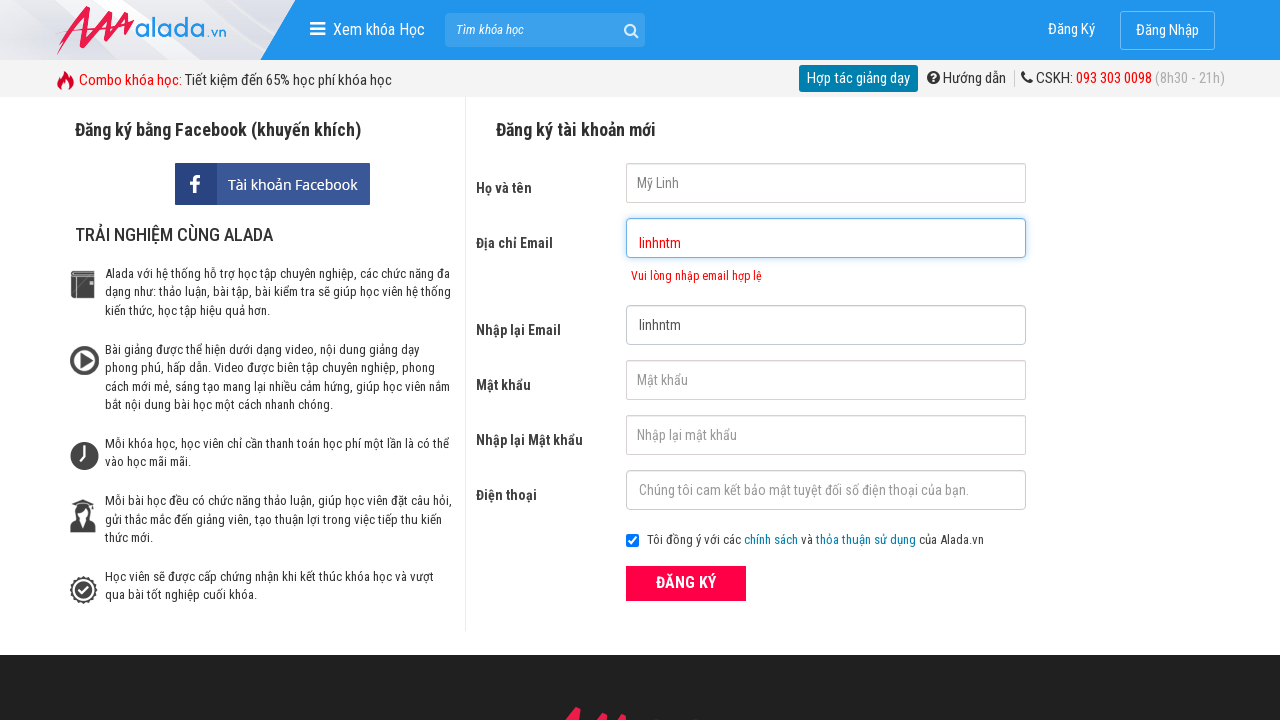

Filled password field with '123456' on #txtPassword
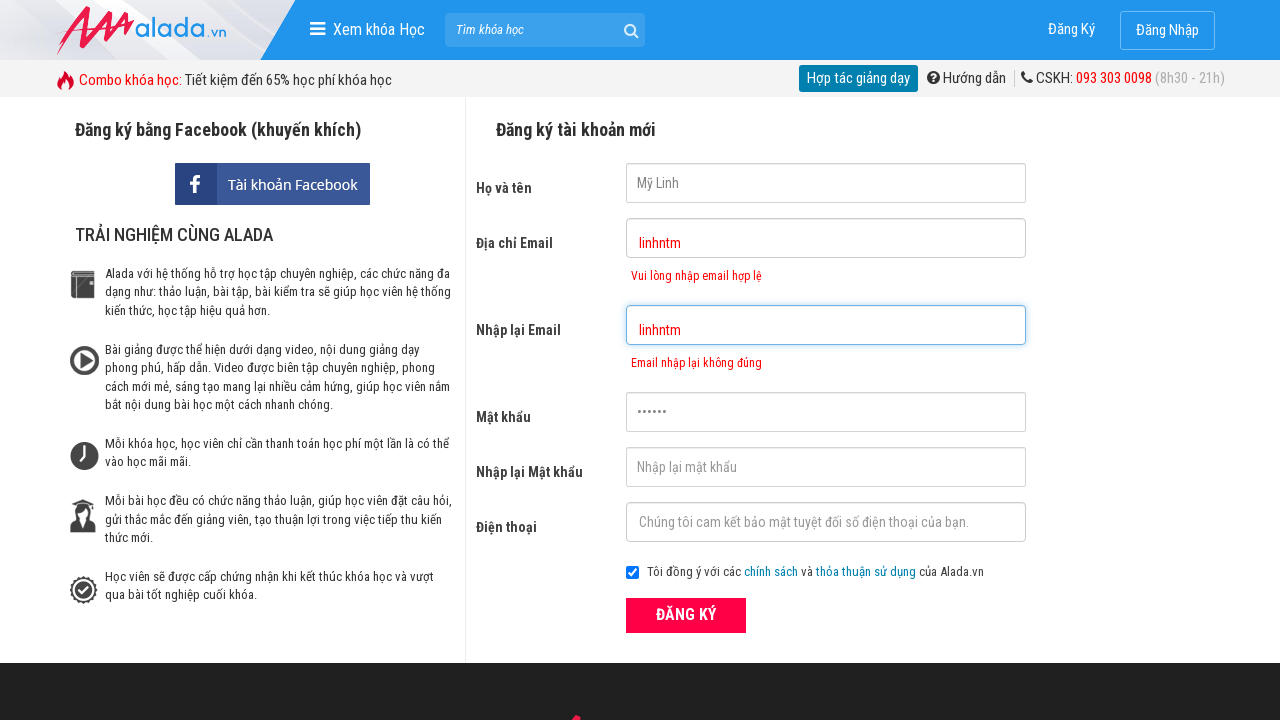

Filled confirm password field with '123456' on #txtCPassword
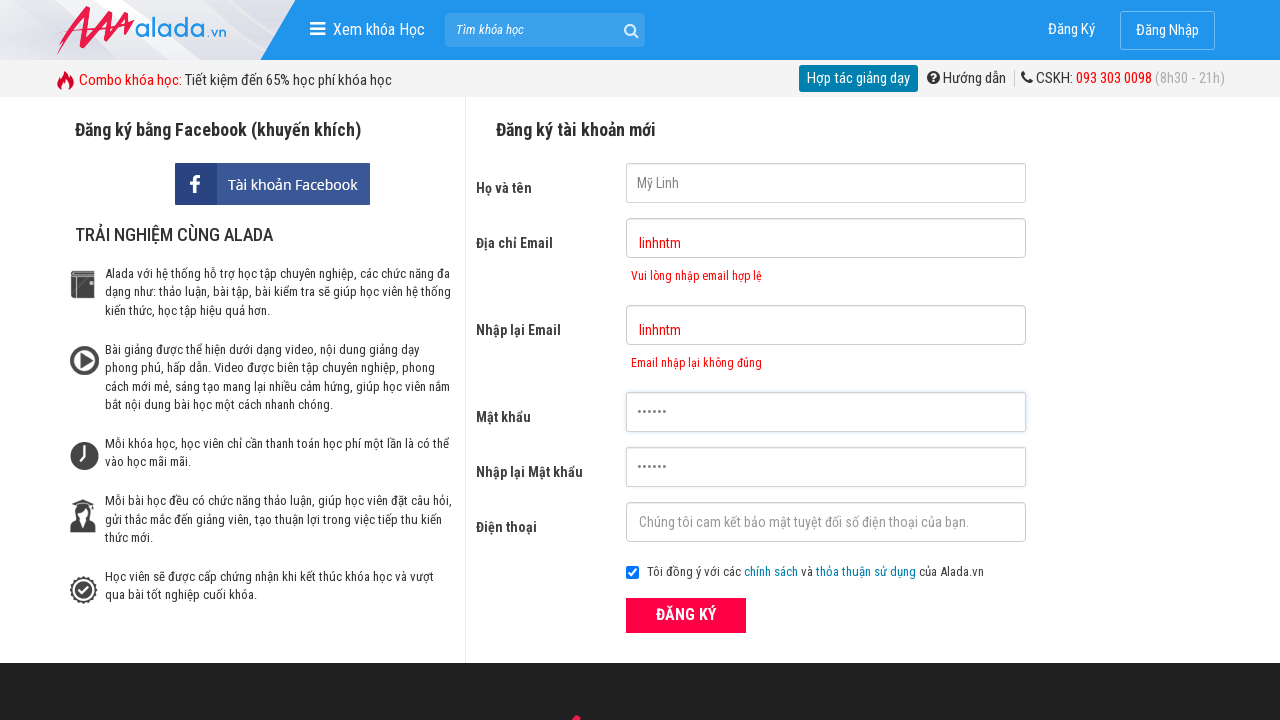

Filled phone number field with '0121345678' on #txtPhone
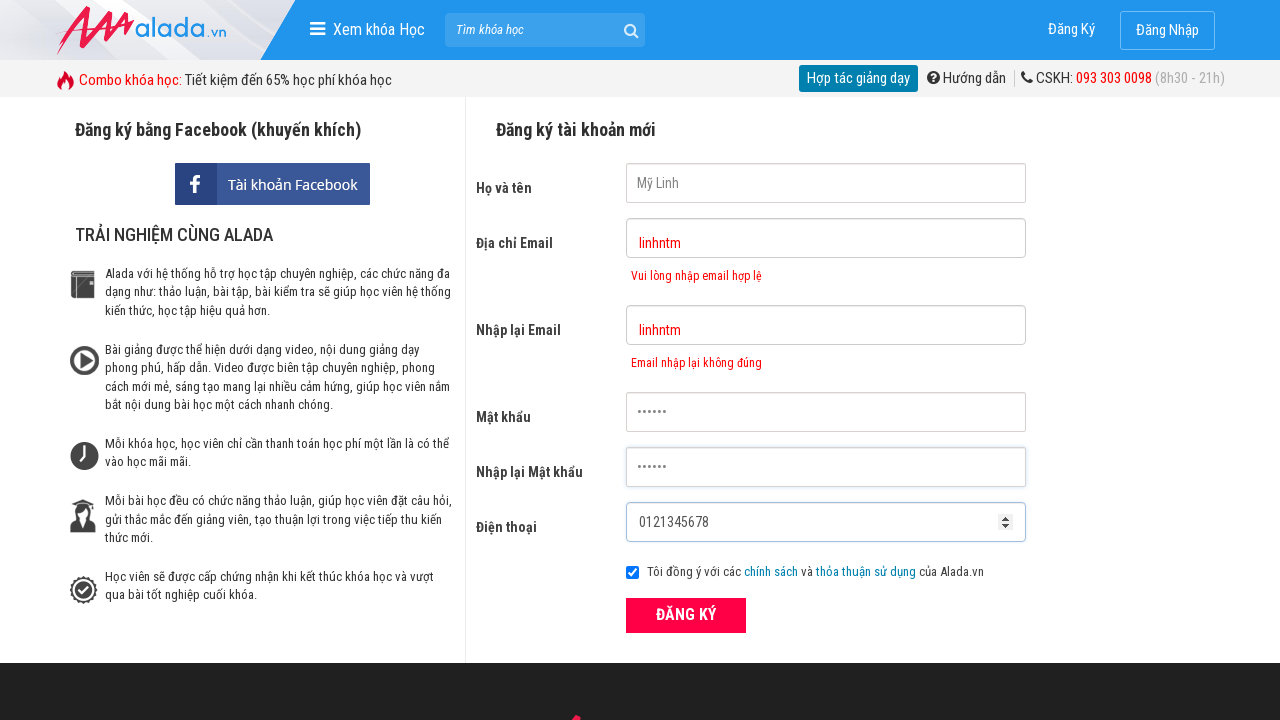

Clicked submit button to register at (686, 615) on button[type='submit']
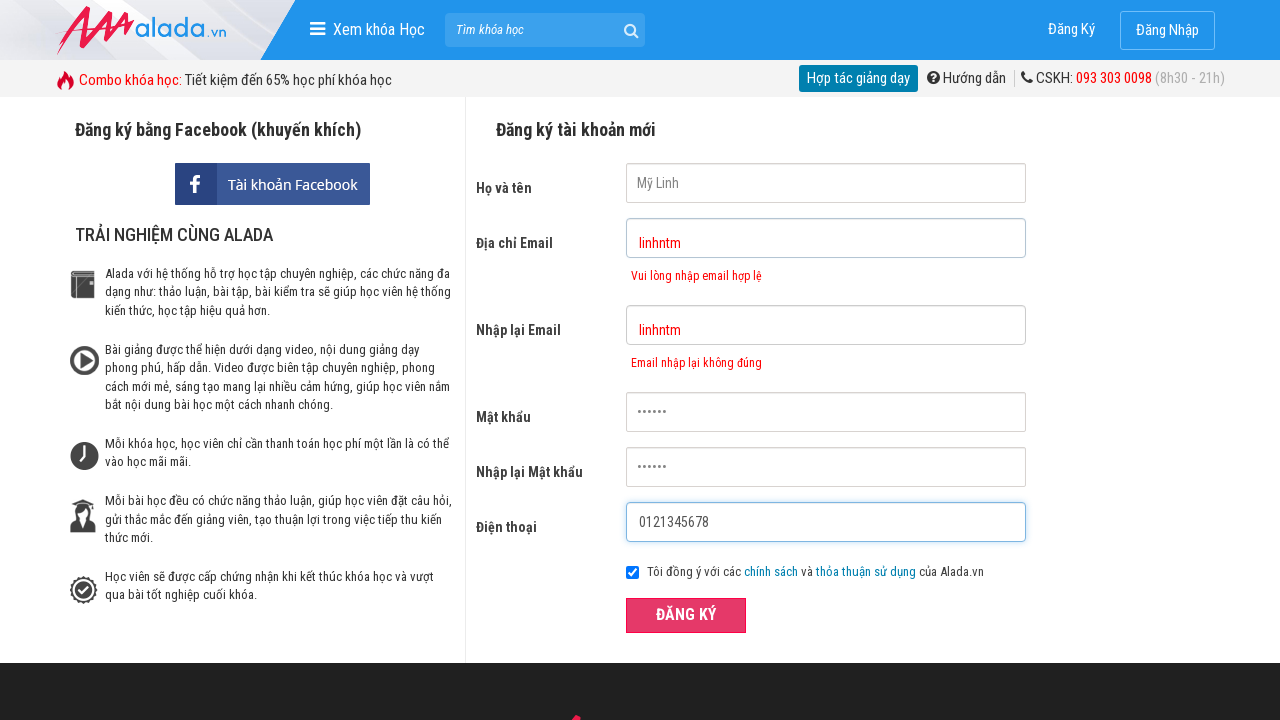

Email validation error message appeared
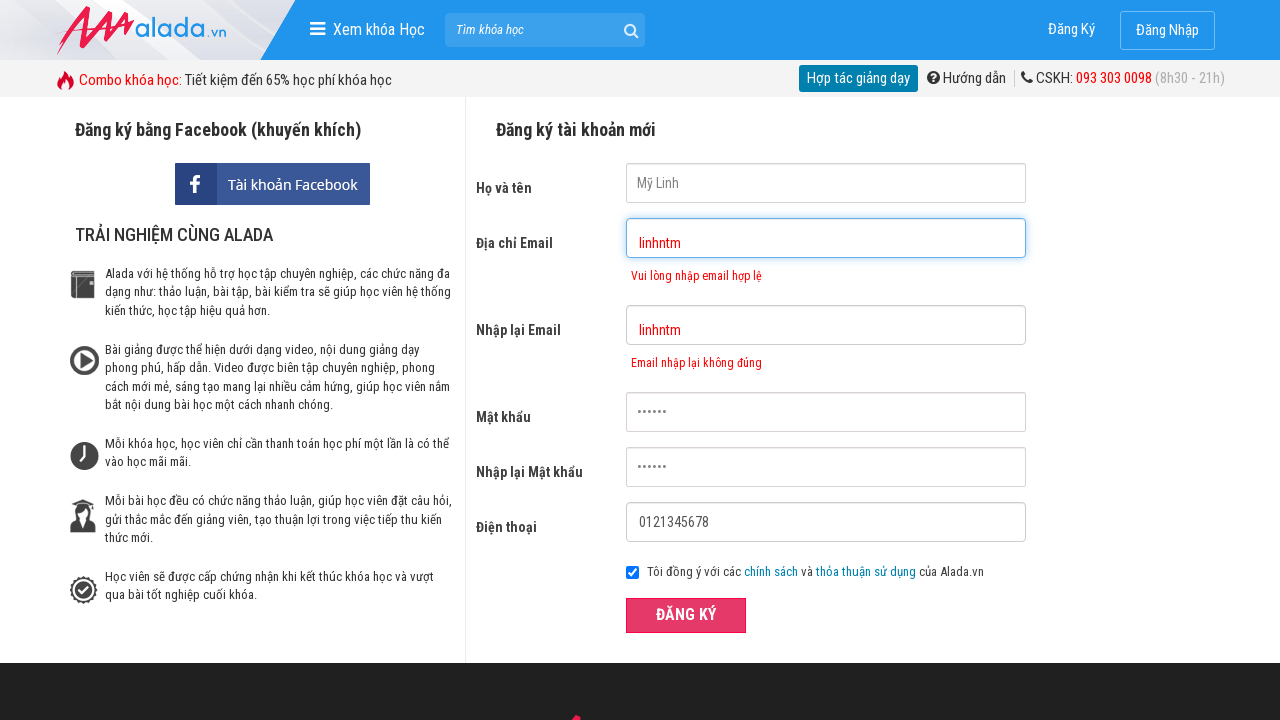

Confirm email validation error message appeared
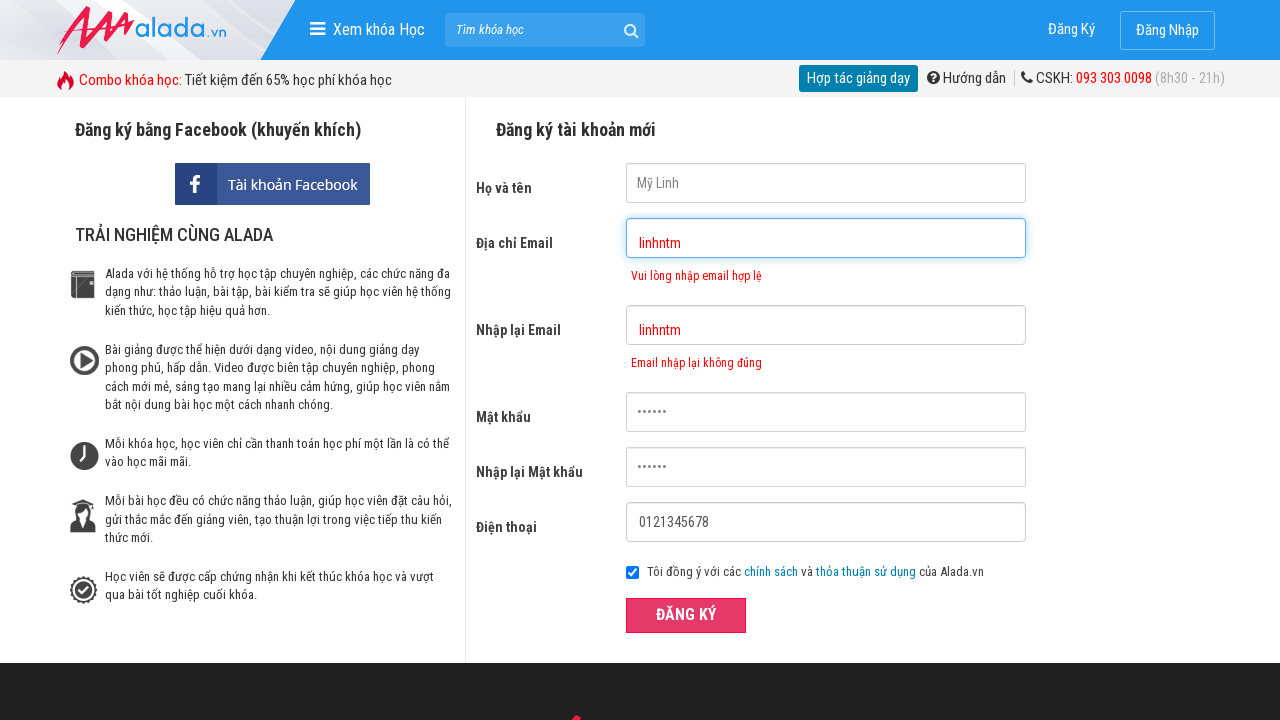

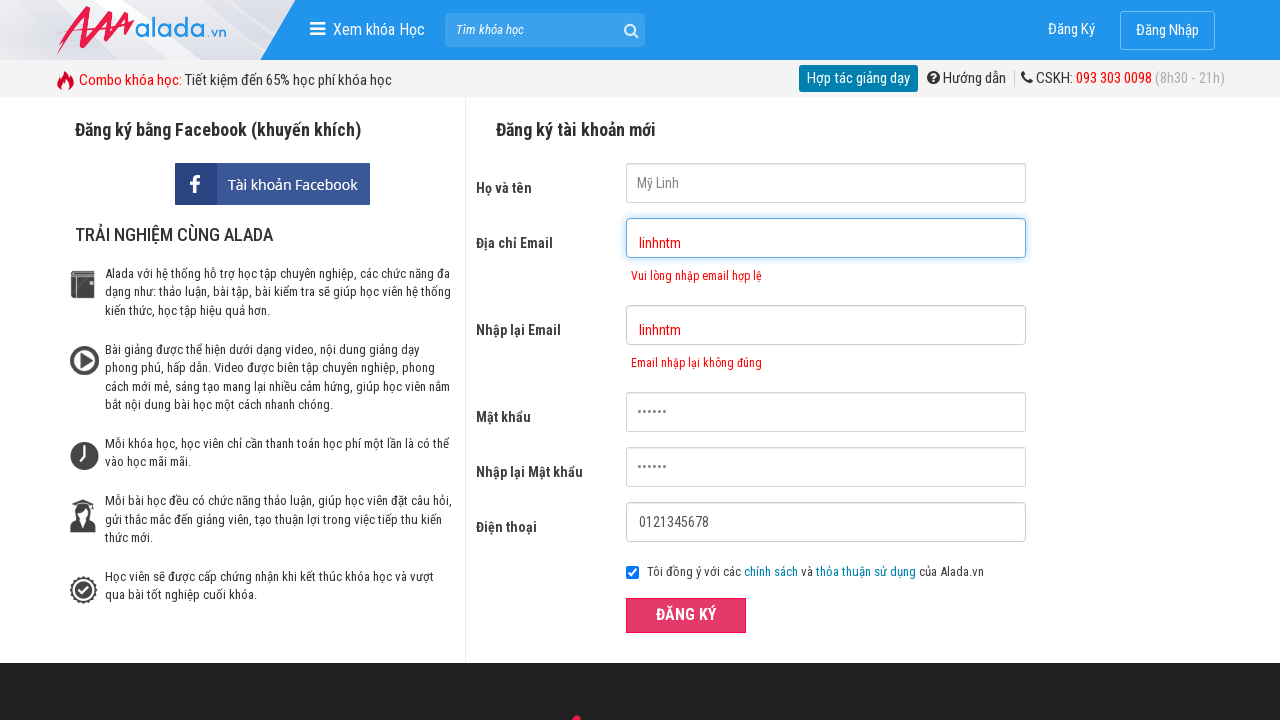